Tests different types of JavaScript alerts including simple alert, confirmation dialog, and prompt dialog with text input

Starting URL: http://demo.automationtesting.in/Alerts.html

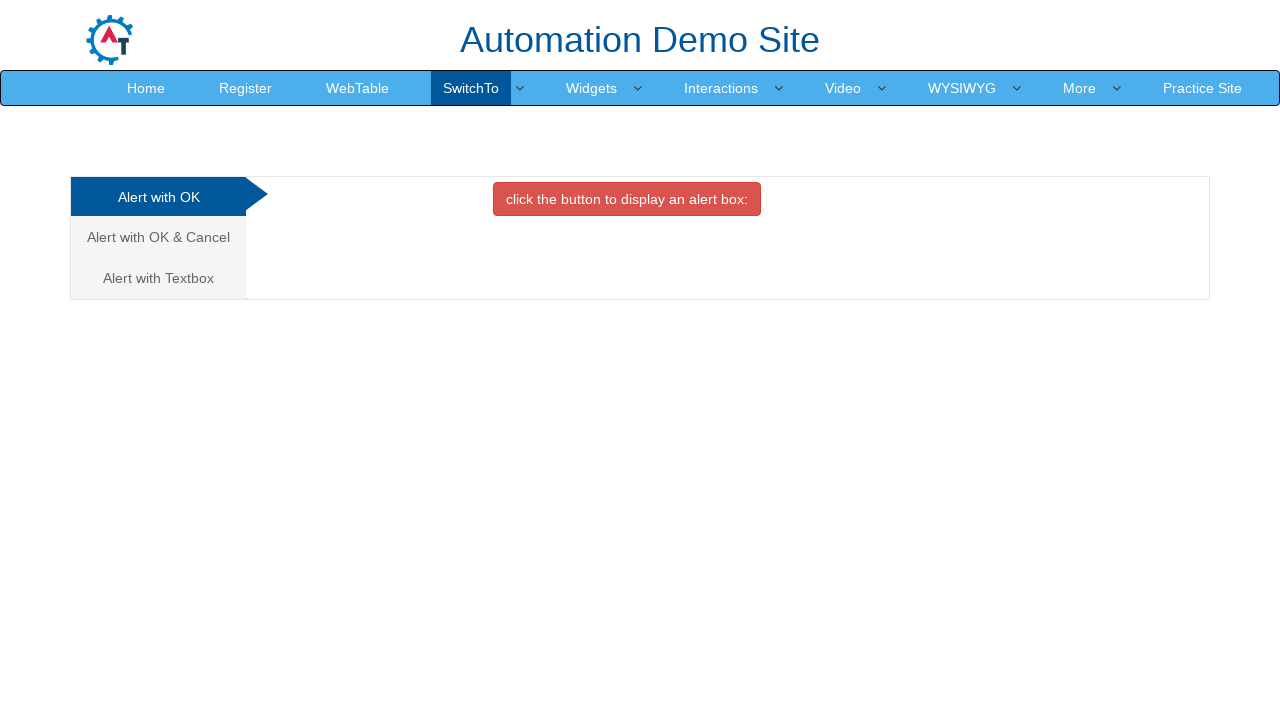

Clicked button to display simple alert box at (627, 199) on xpath=//button[contains(text(), 'click the button to display an  alert box')]
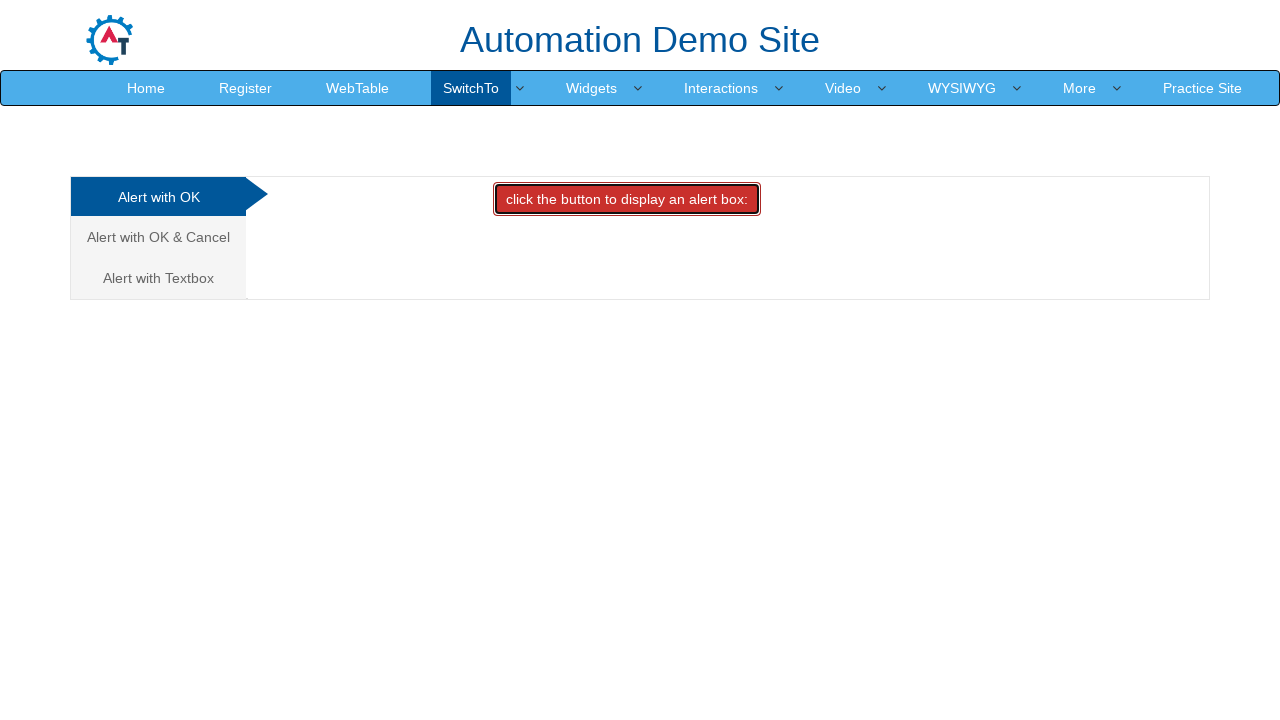

Set up dialog handler to dismiss simple alert
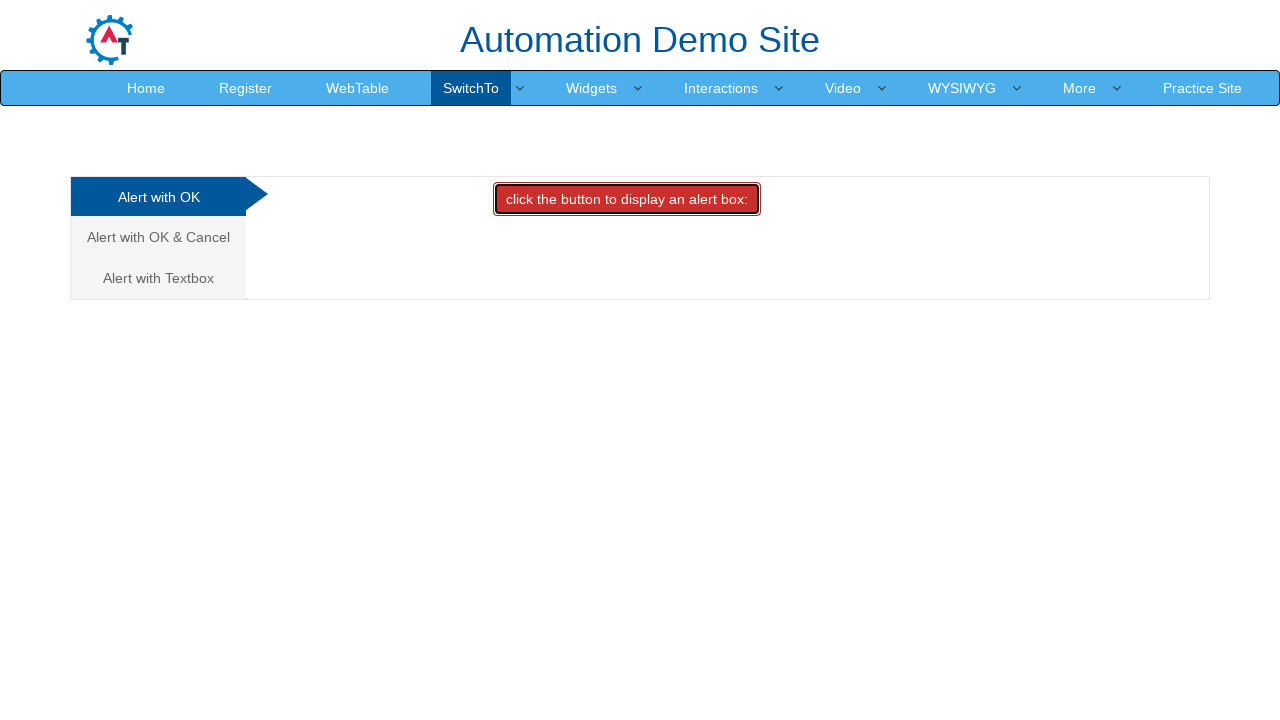

Waited for simple alert to be dismissed
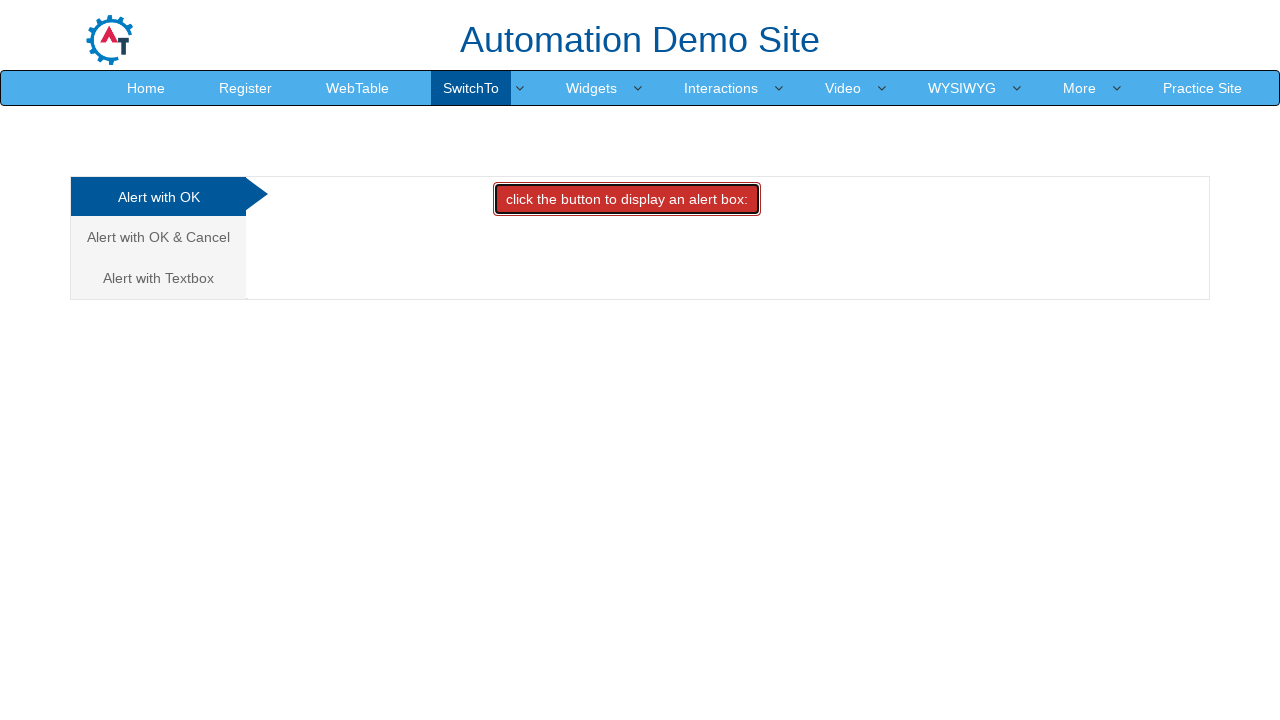

Navigated to Alert with OK & Cancel section at (158, 237) on xpath=//a[contains(text(), 'Alert with OK & Cancel ')]
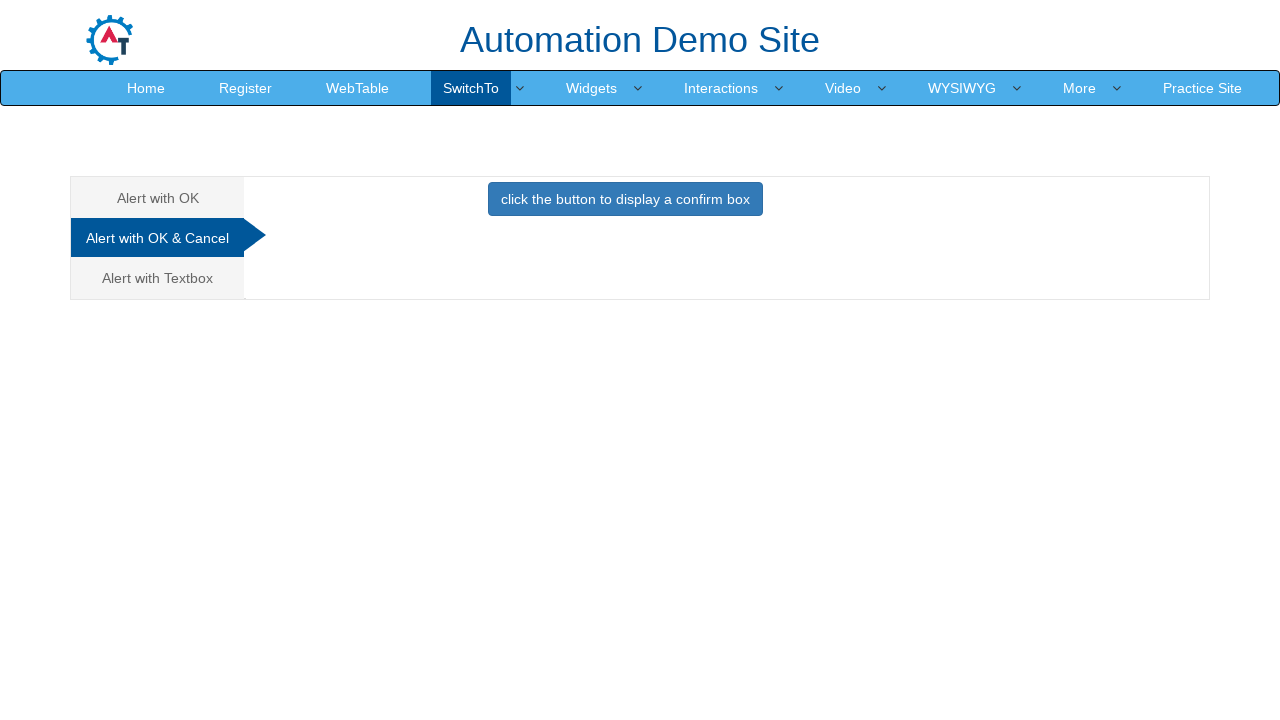

Clicked button to display confirmation dialog at (625, 199) on xpath=//button[contains(text(), 'click the button to display a confirm box')]
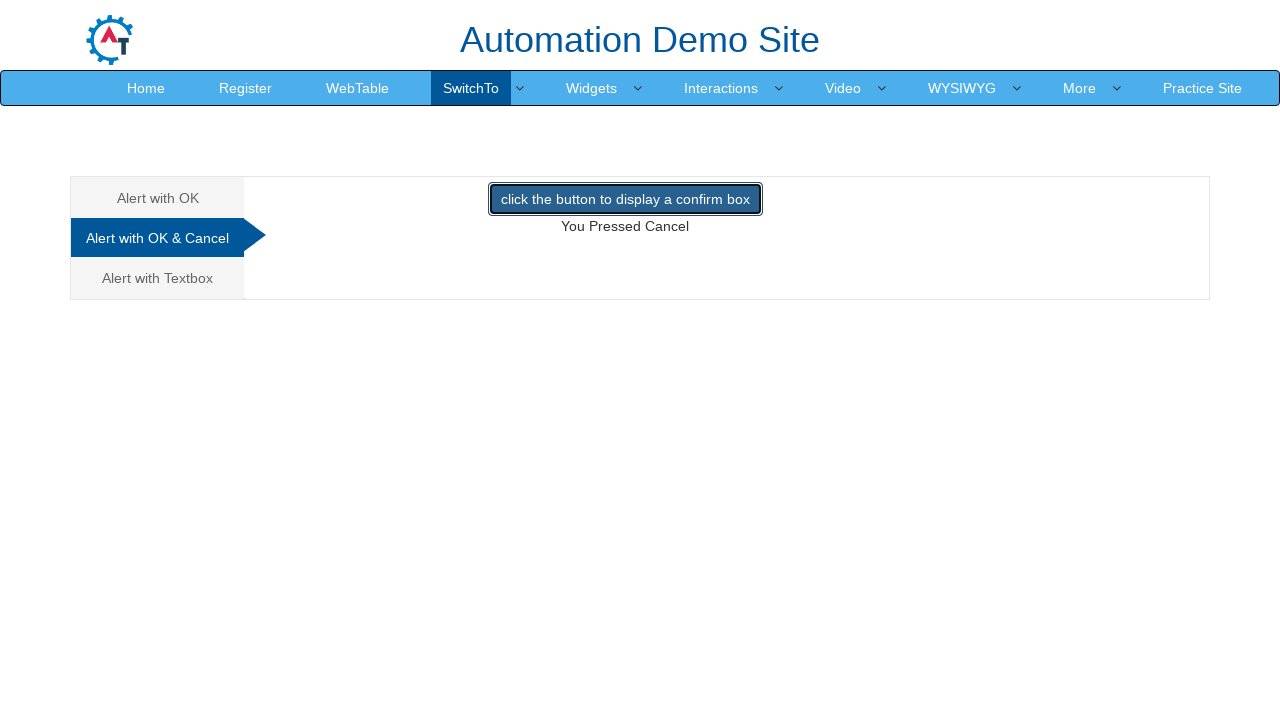

Set up dialog handler to accept confirmation dialog
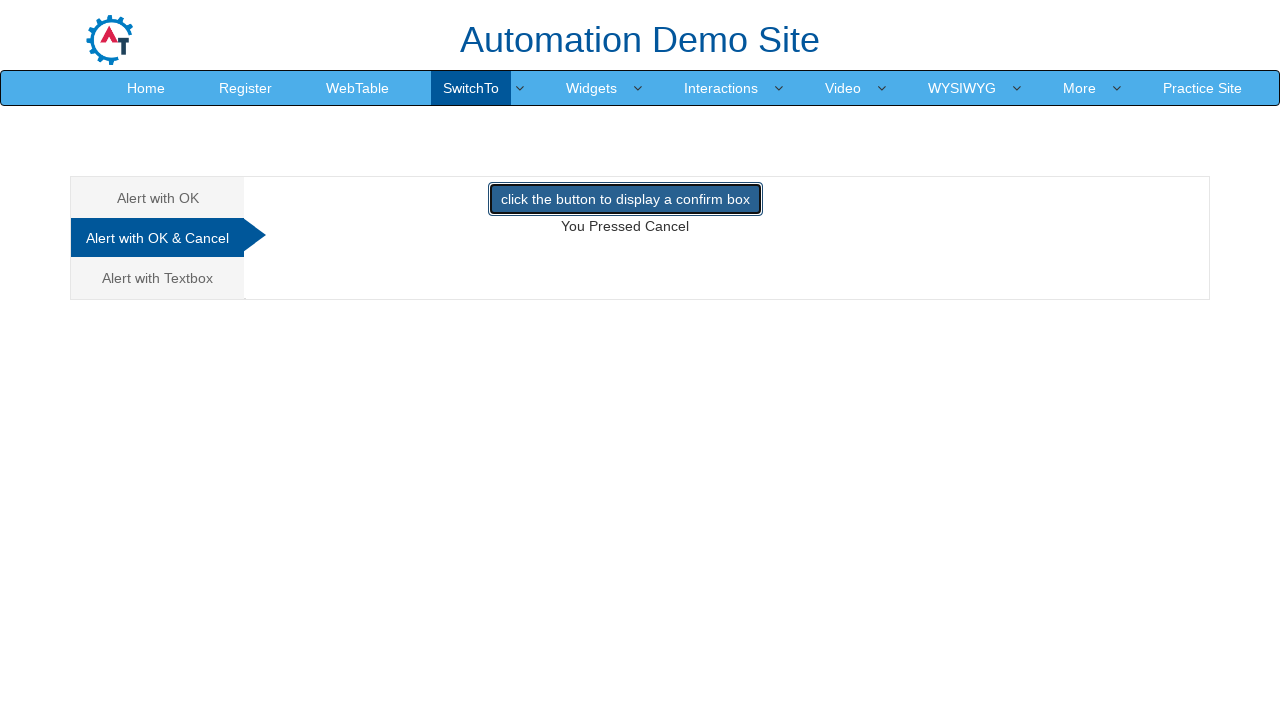

Waited for confirmation dialog to be accepted
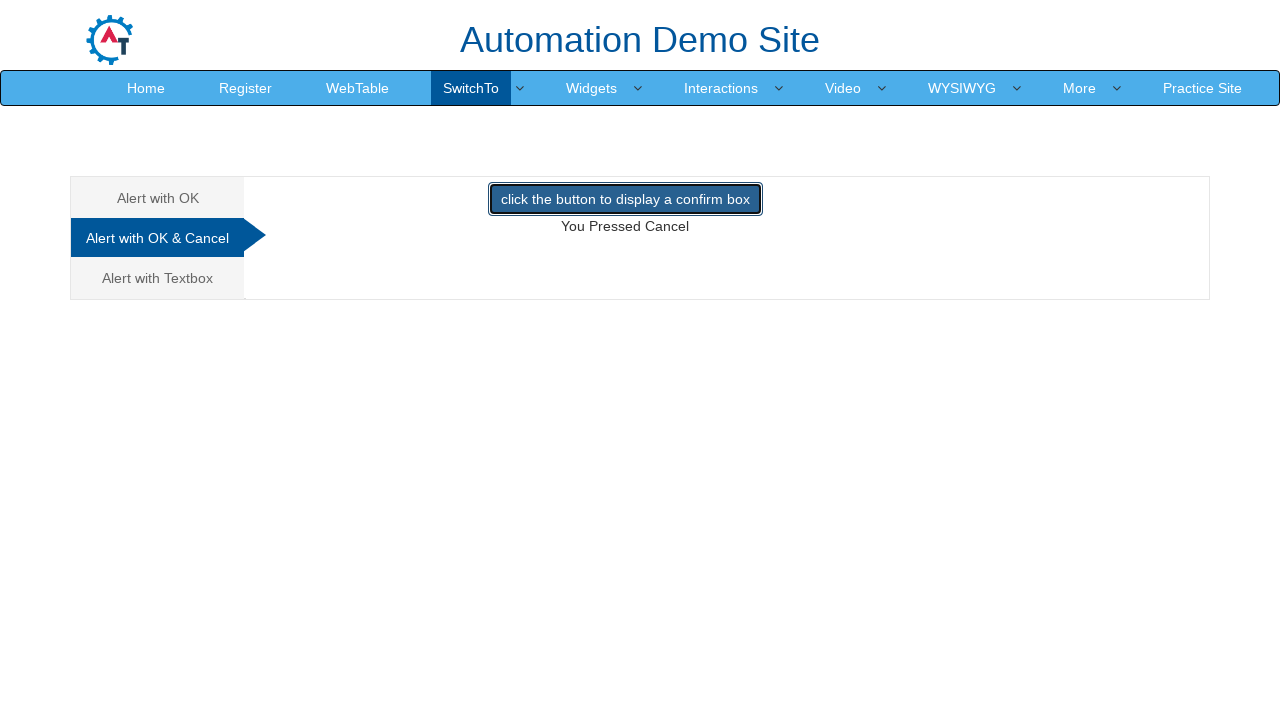

Navigated to Alert with Textbox section at (158, 278) on xpath=//a[contains(text(), 'Alert with Textbox ')]
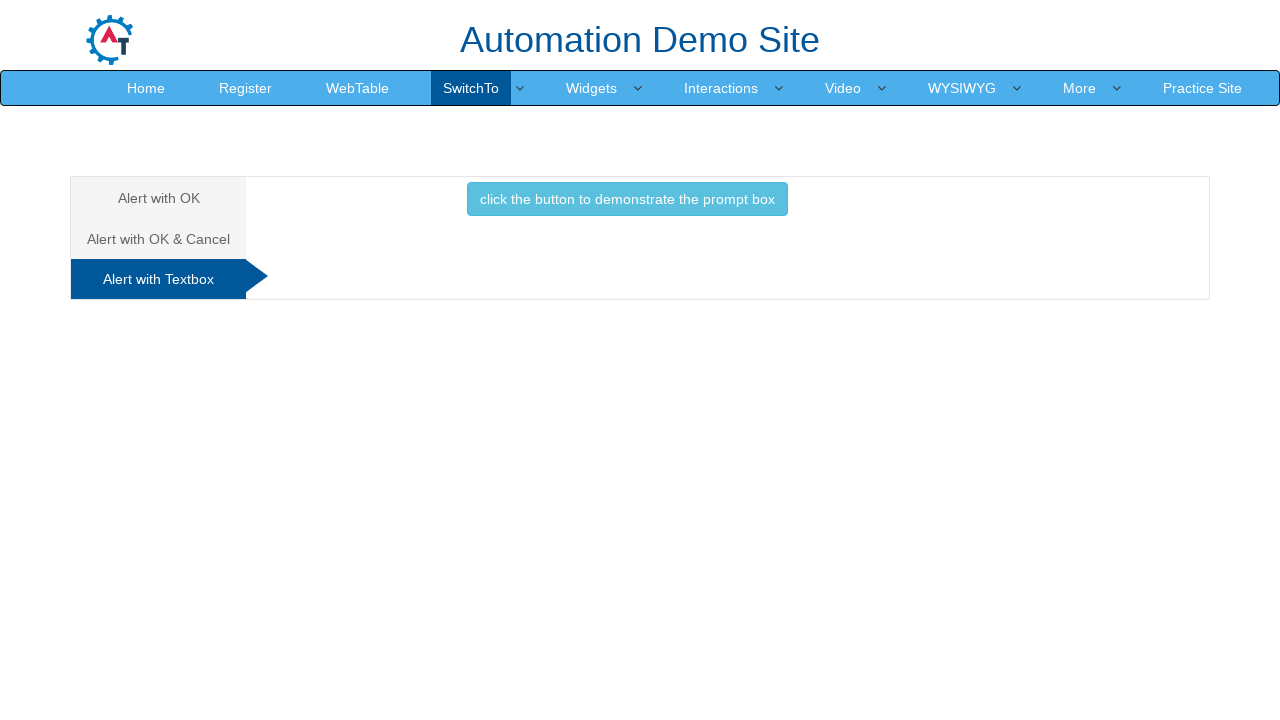

Clicked button to display prompt dialog at (627, 199) on xpath=//button[contains(text(), 'click the button to demonstrate the prompt box 
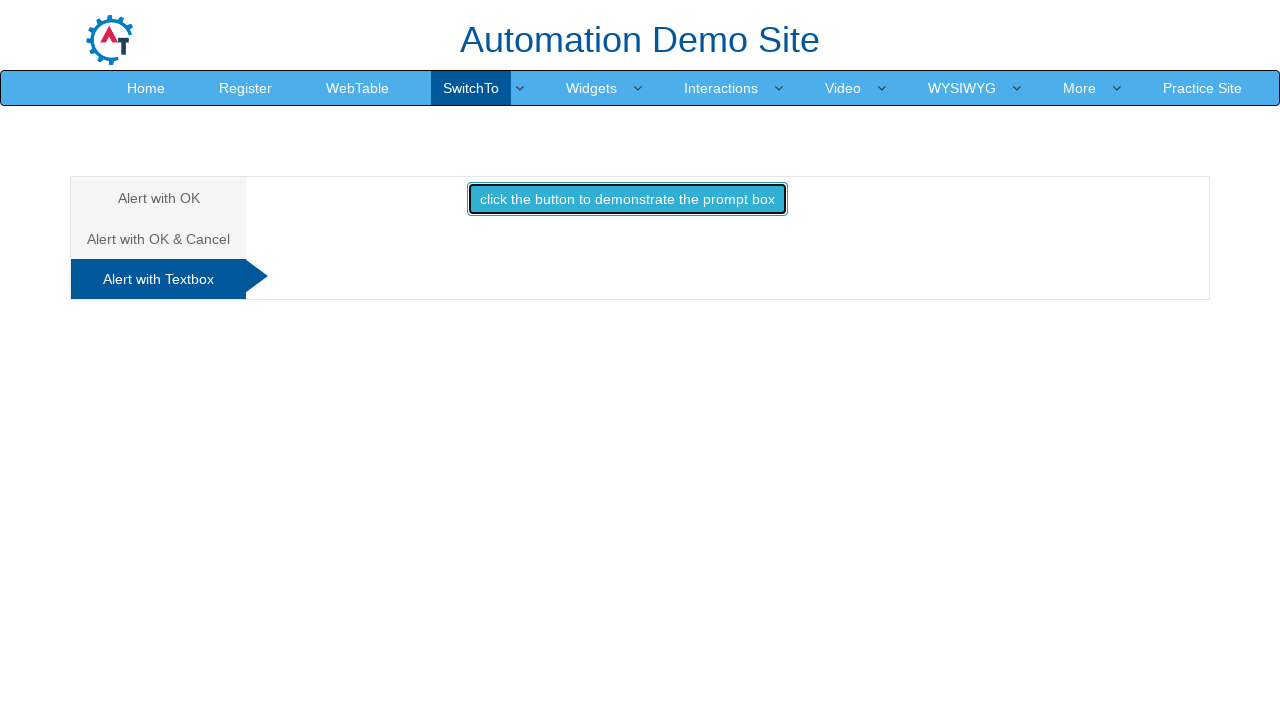

Set up dialog handler to accept prompt with text 'Kartik'
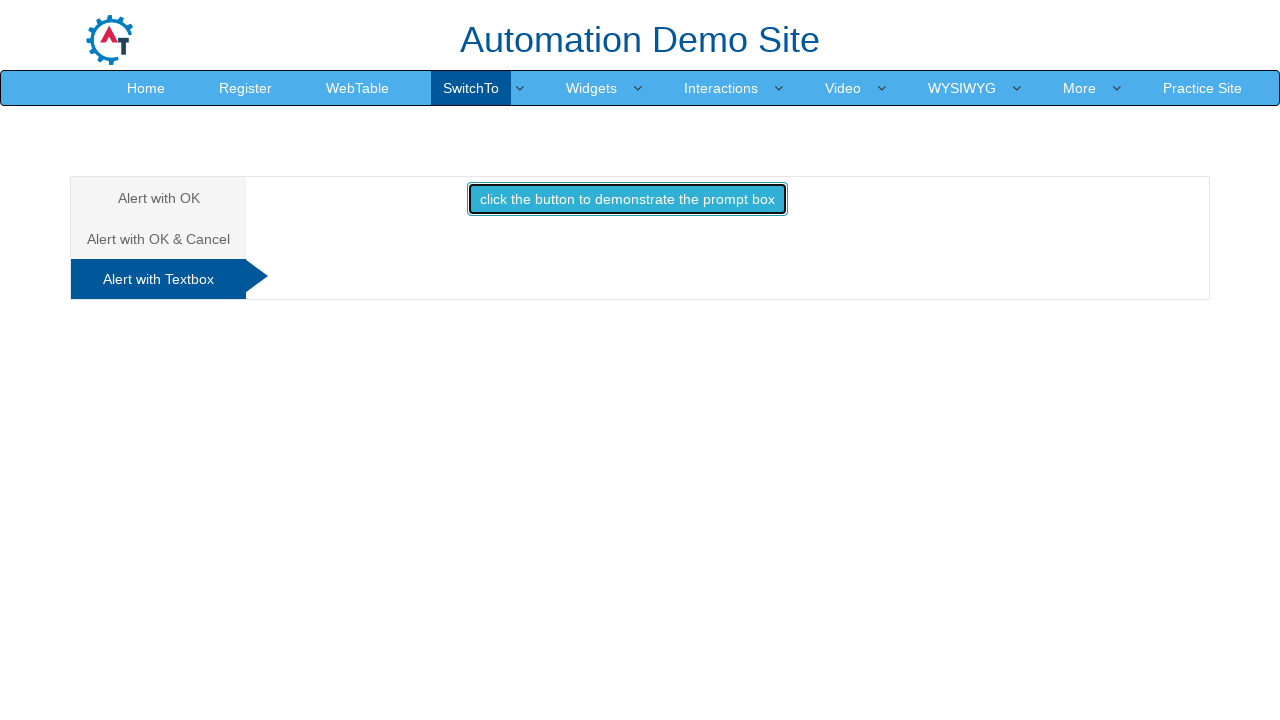

Waited for prompt dialog to be handled with text input
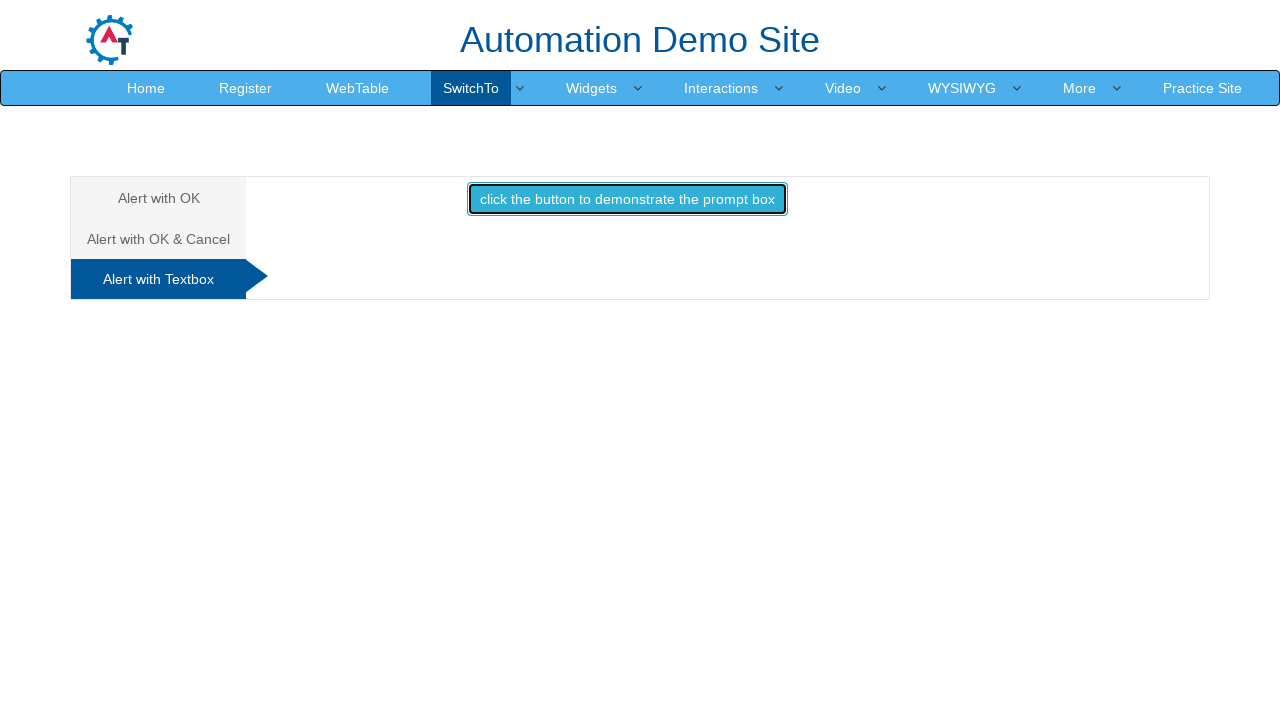

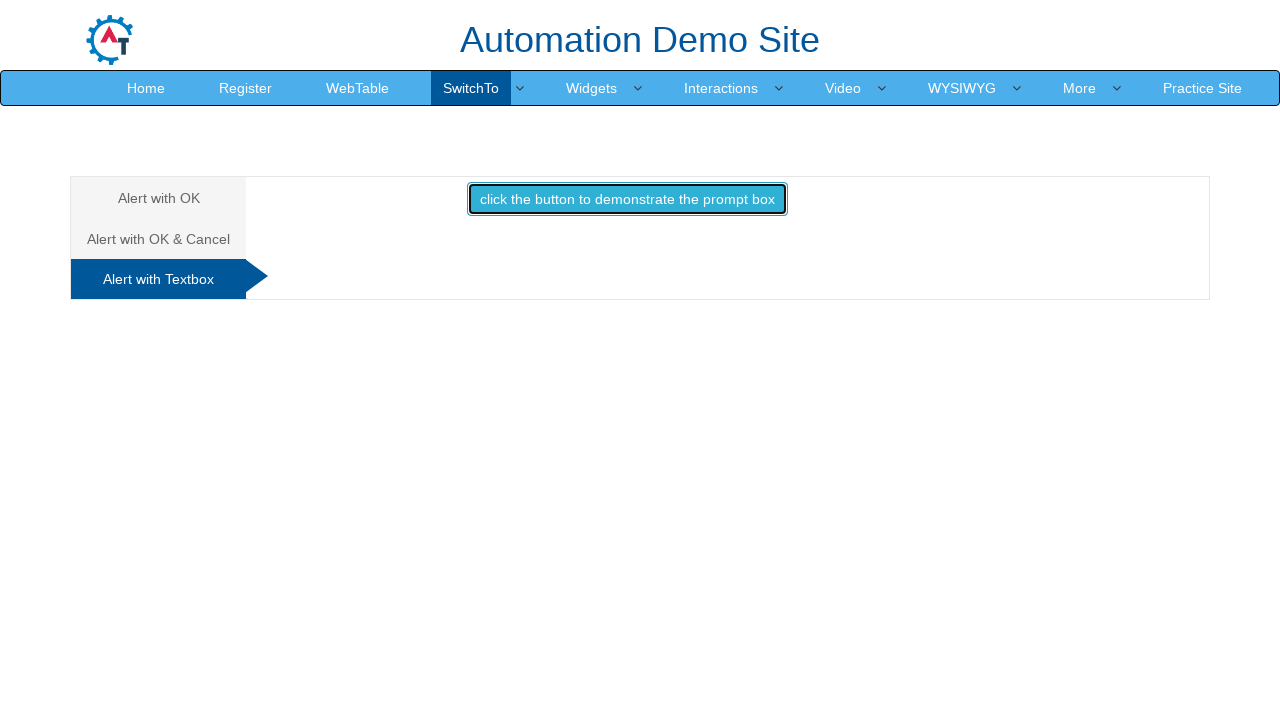